Tests keyboard input functionality by clicking on a name field, entering text, and clicking a button on the Formy test site

Starting URL: https://formy-project.herokuapp.com/keypress

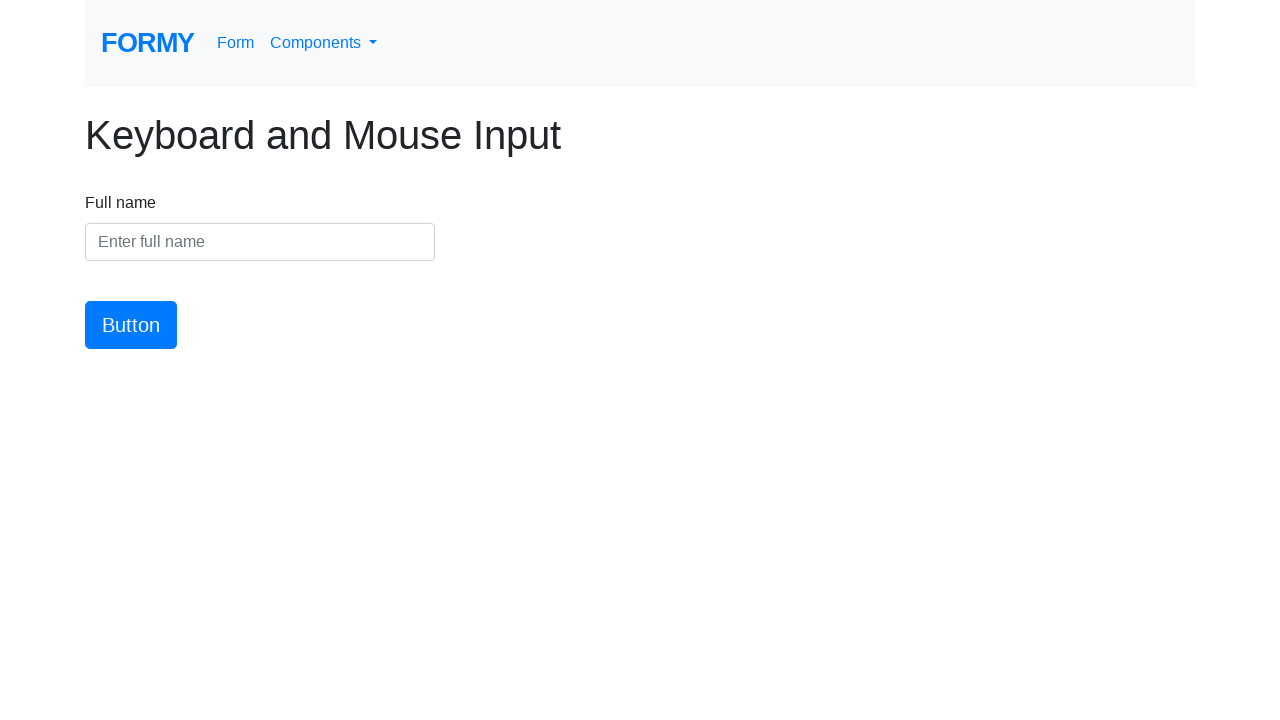

Clicked on the name input field at (260, 242) on #name
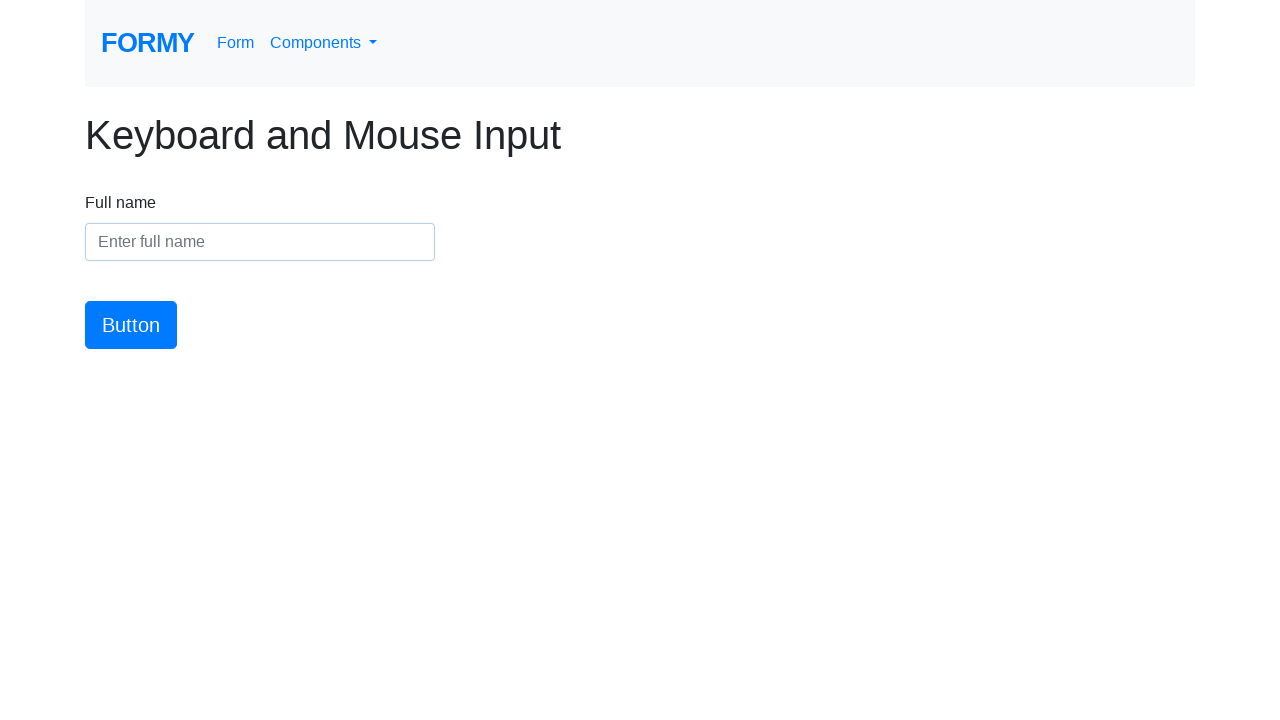

Entered 'Axel' into the name field on #name
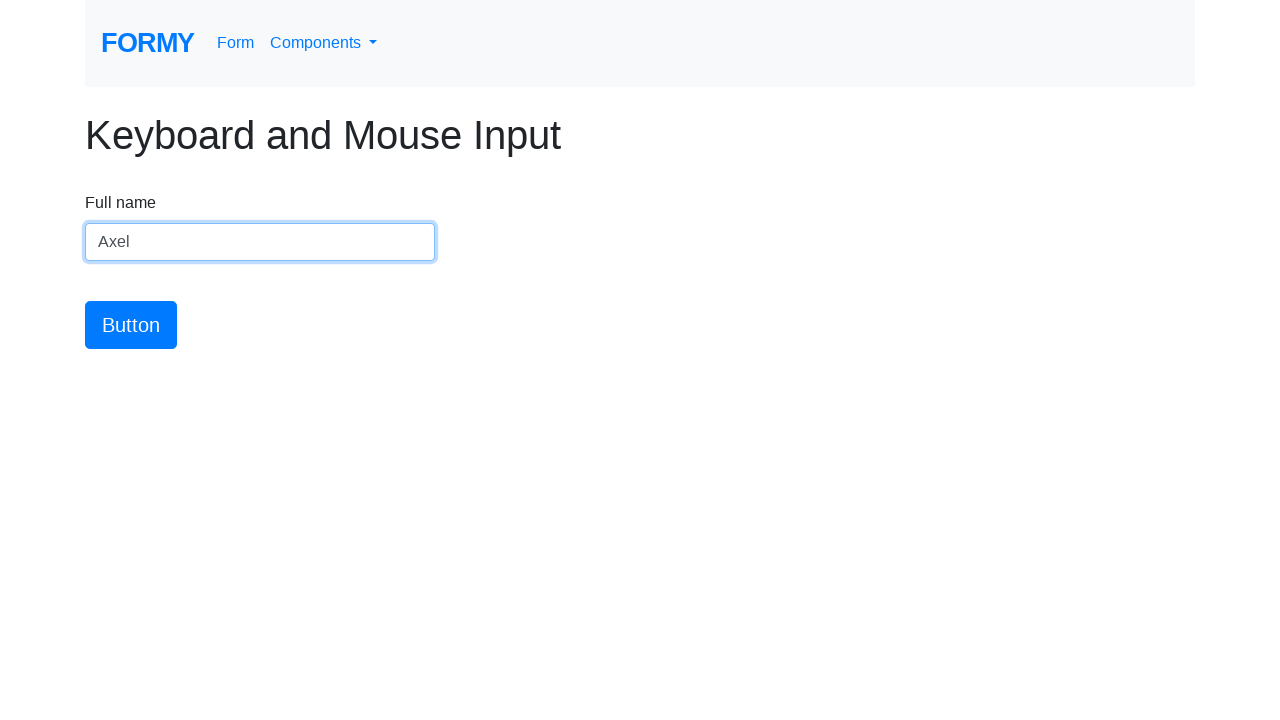

Clicked the submit button at (131, 325) on #button
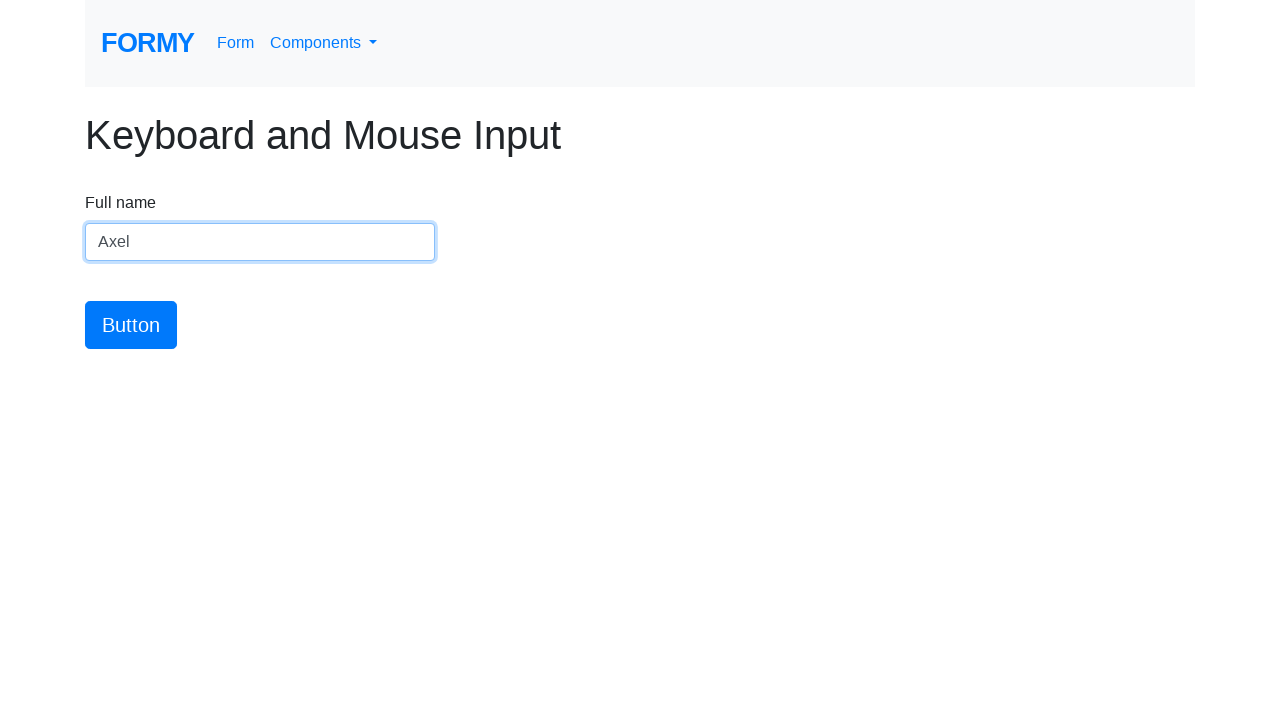

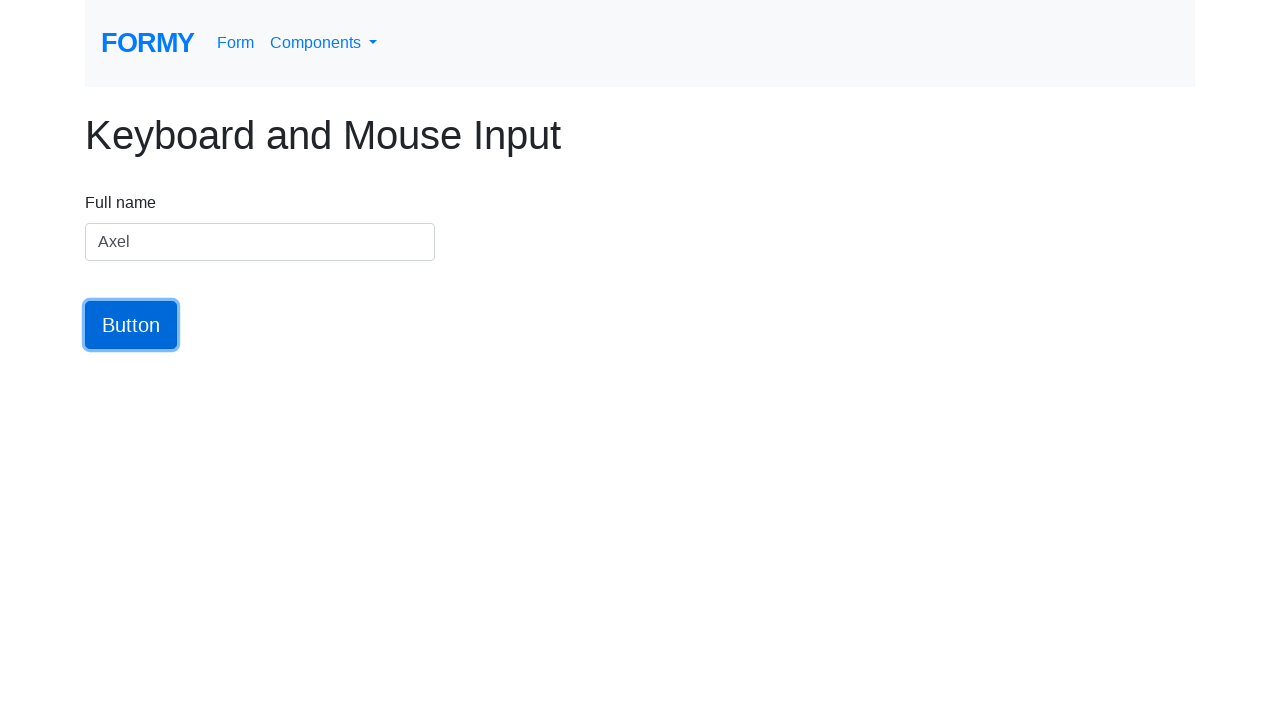